Navigates to a shopping site, searches for a specific product (Beetroot) from the product list, and adds it to cart

Starting URL: https://rahulshettyacademy.com/seleniumPractise/#/

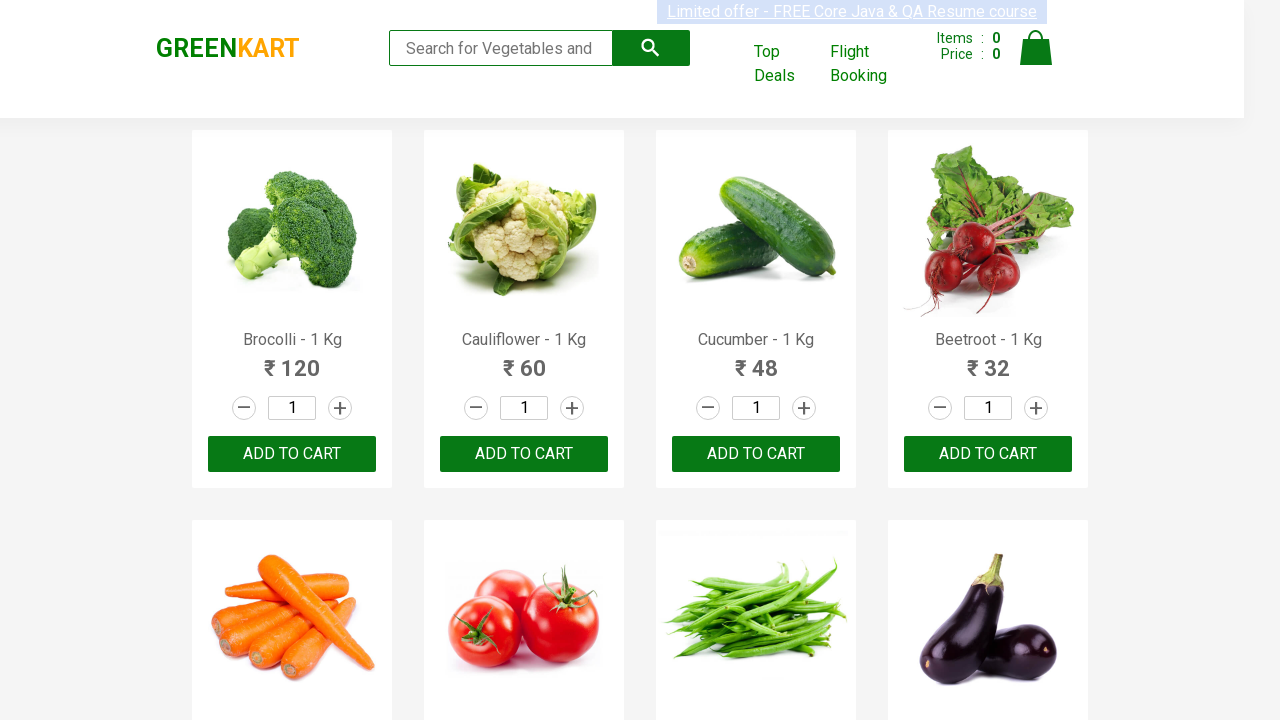

Waited for product names to load on GreenKart shopping site
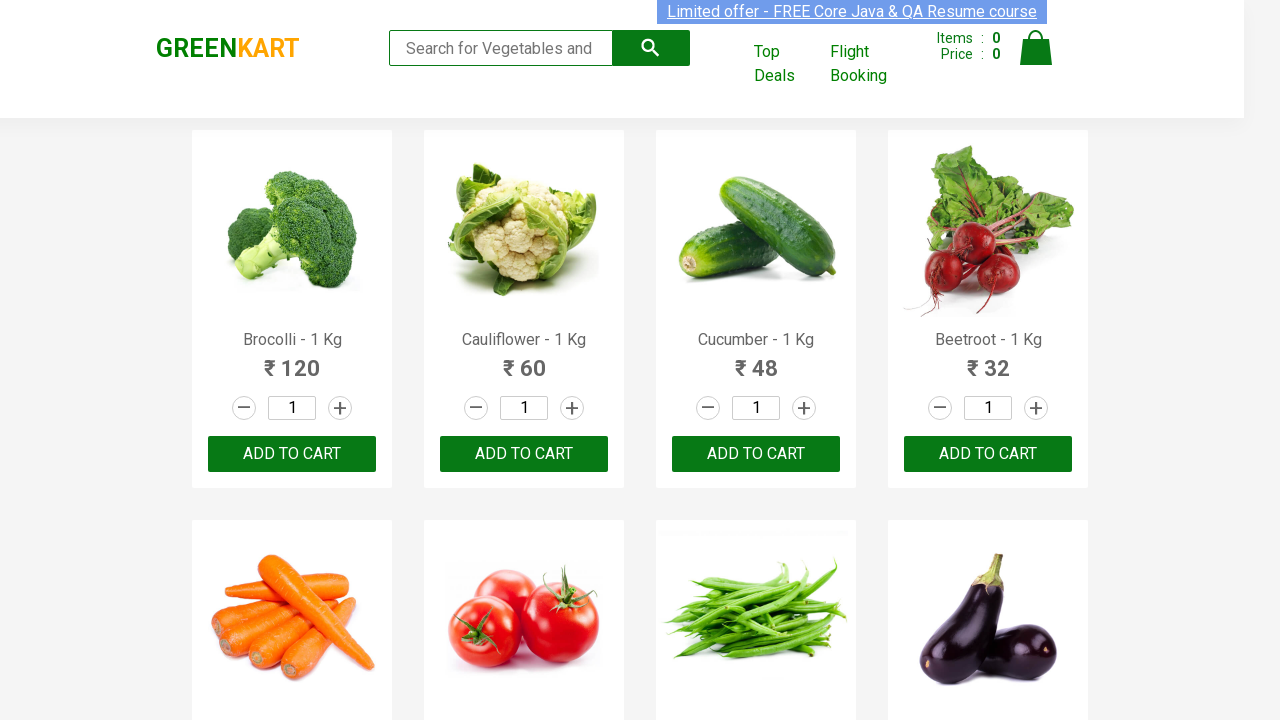

Retrieved all product name elements from the page
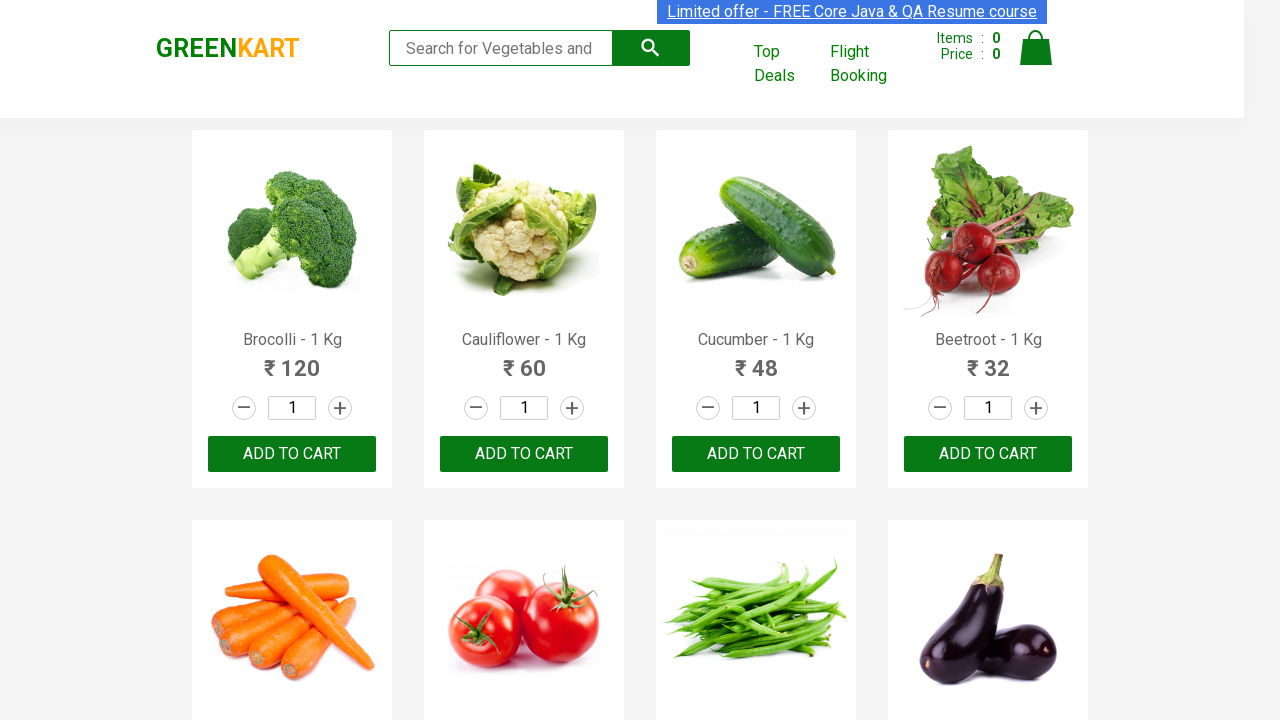

Checked product 1: Brocolli - 1 Kg
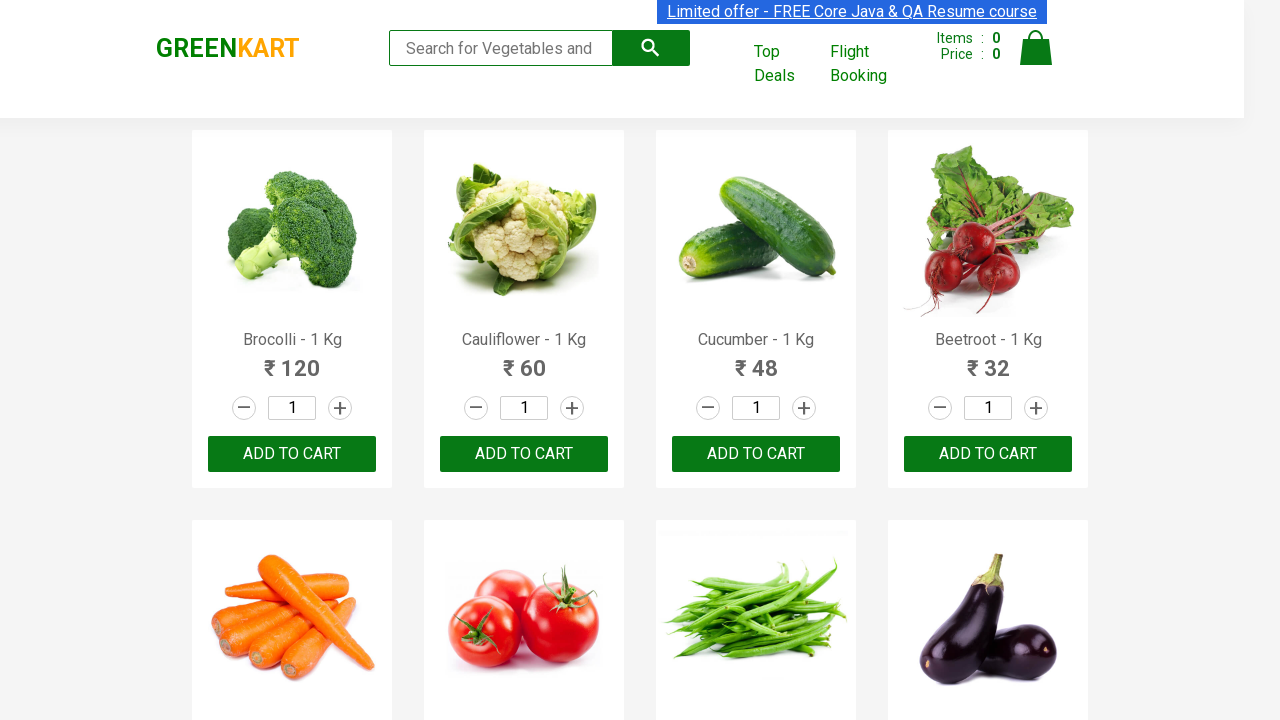

Checked product 2: Cauliflower - 1 Kg
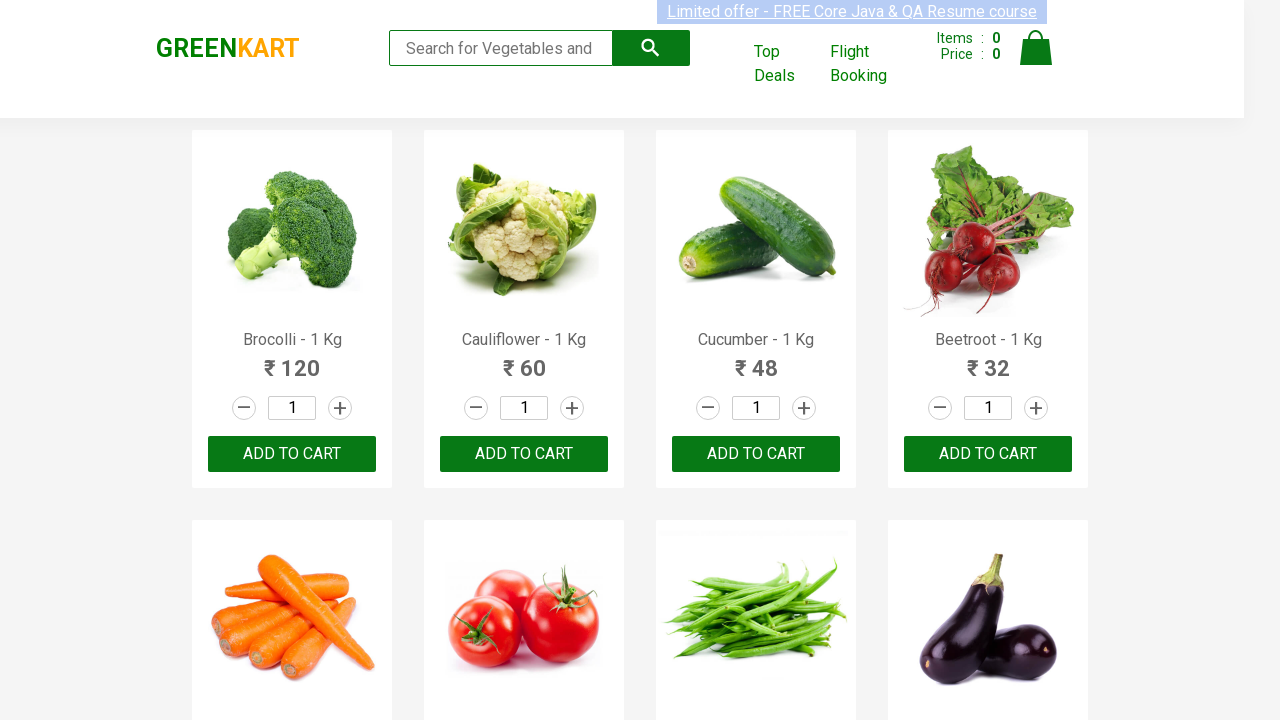

Checked product 3: Cucumber - 1 Kg
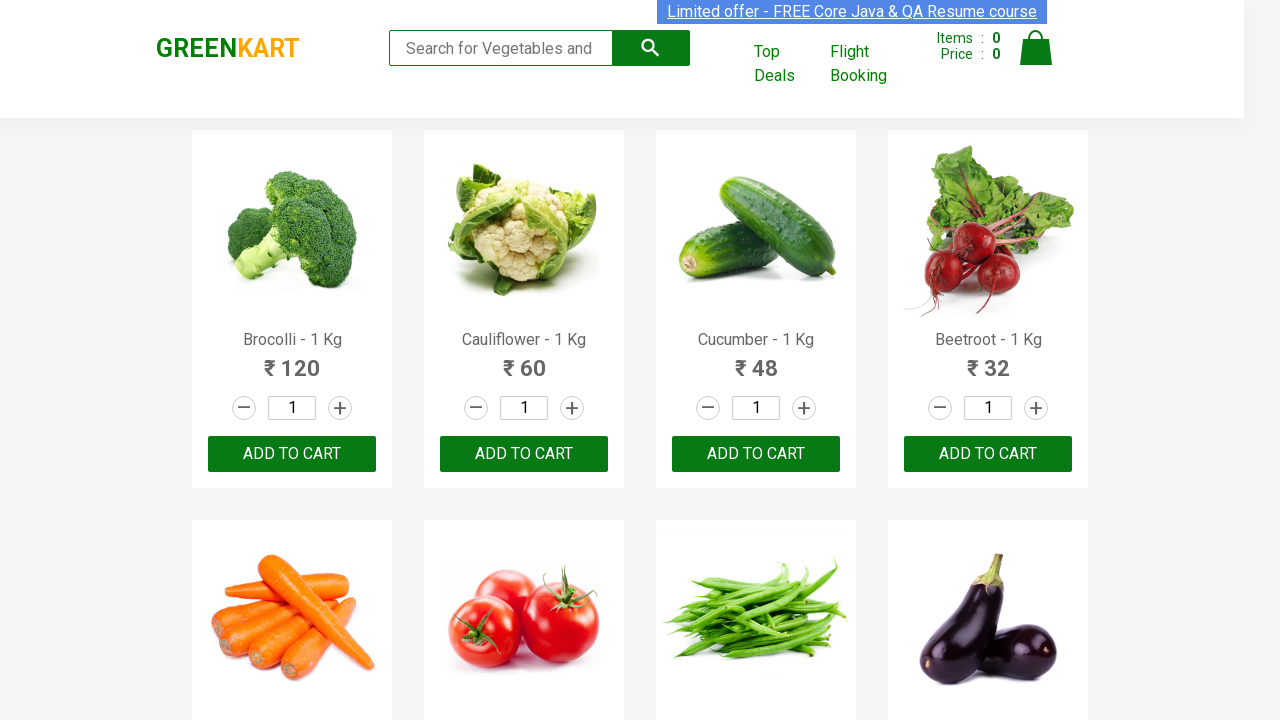

Checked product 4: Beetroot - 1 Kg
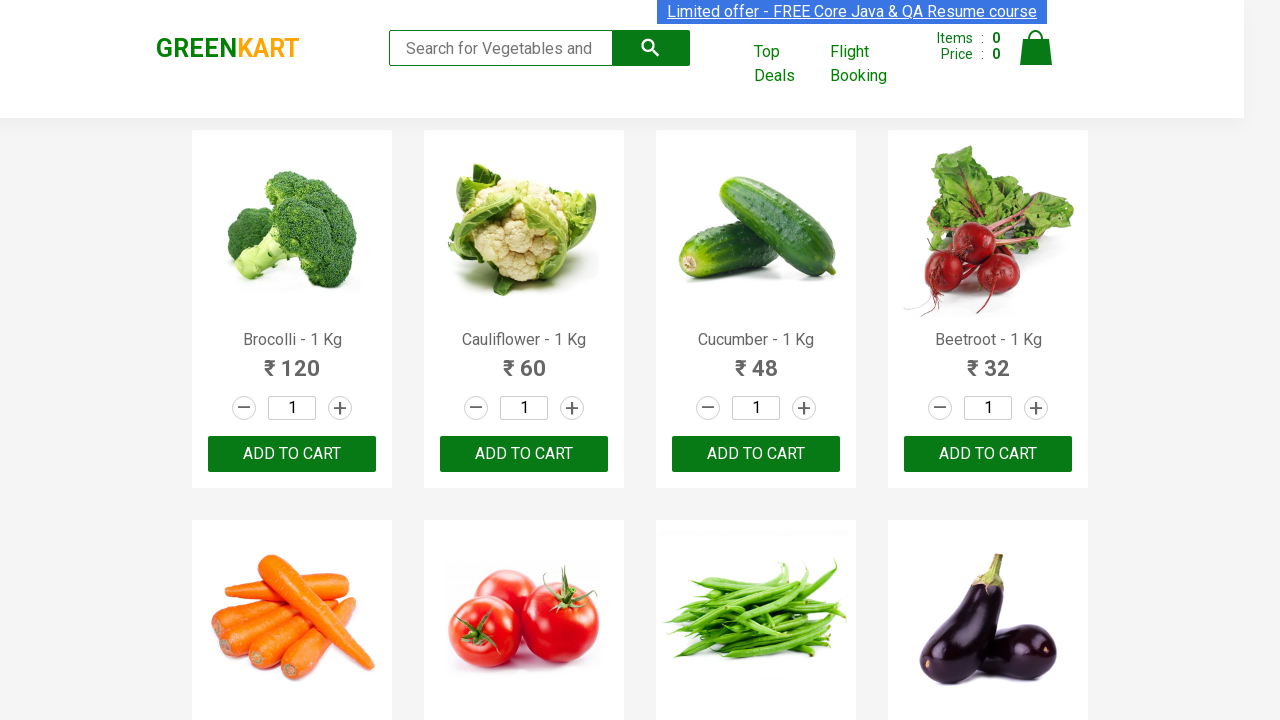

Retrieved all ADD TO CART buttons from the page
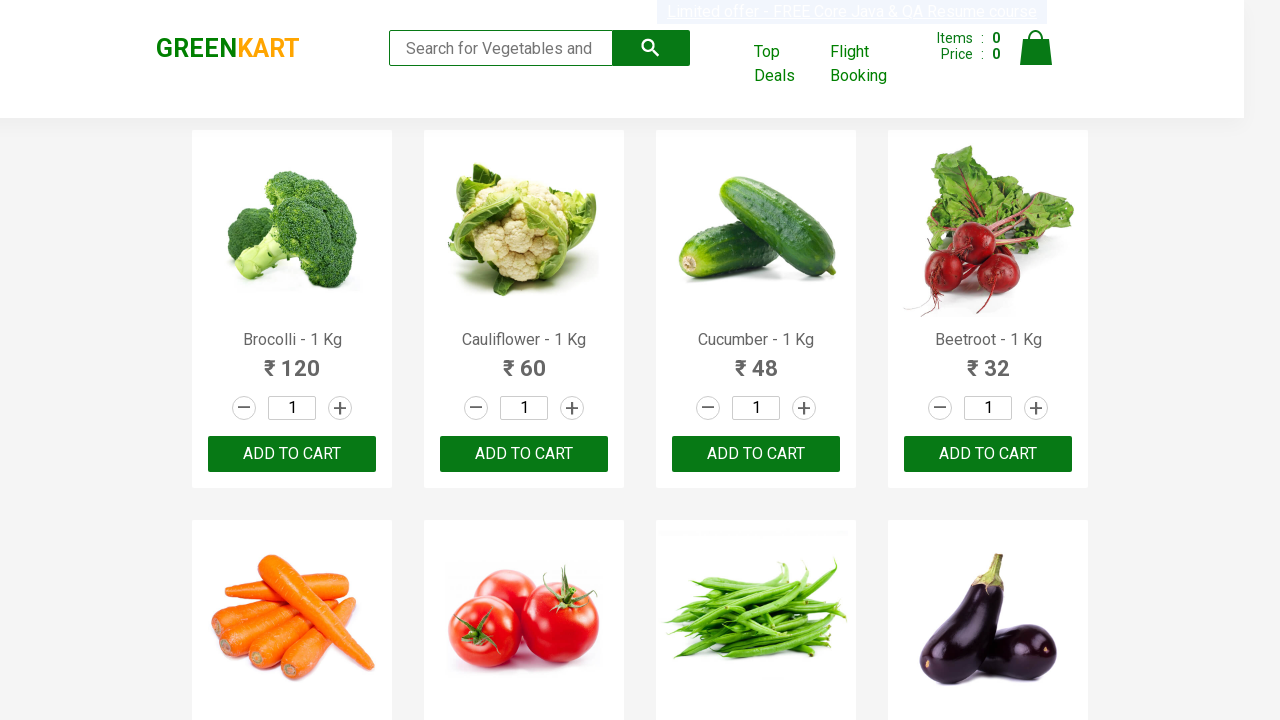

Successfully added Beetroot to cart
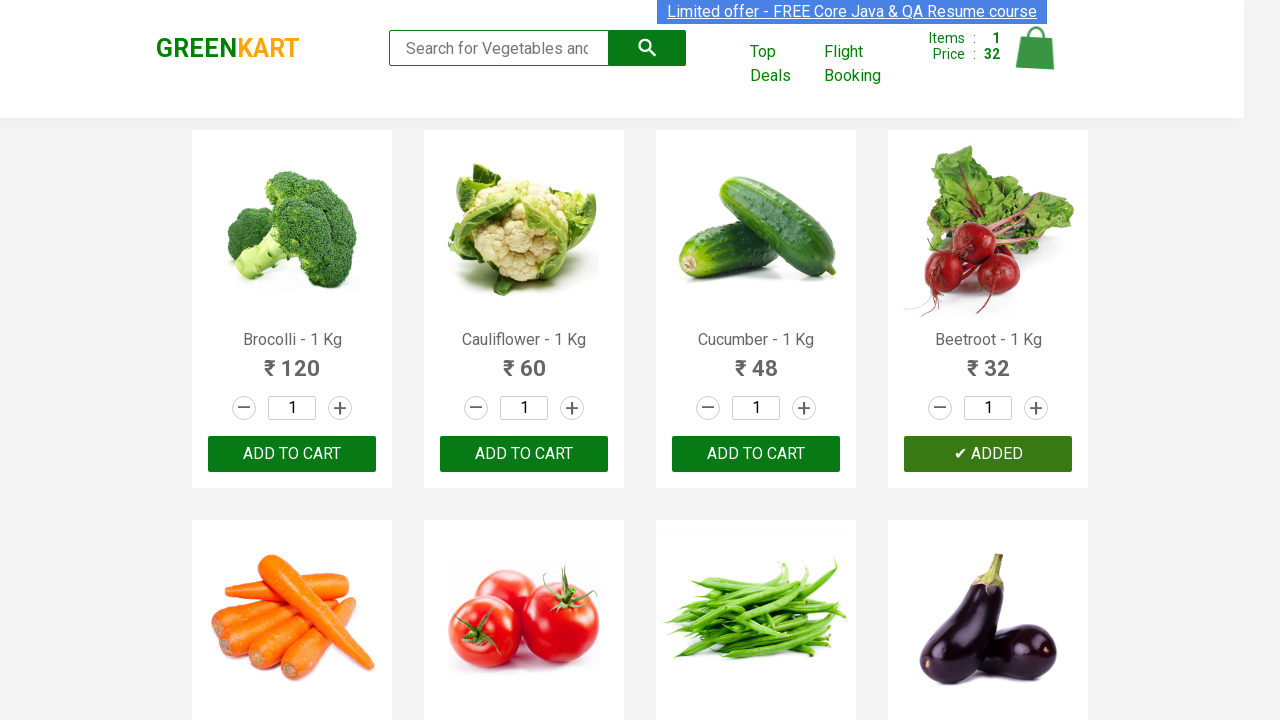

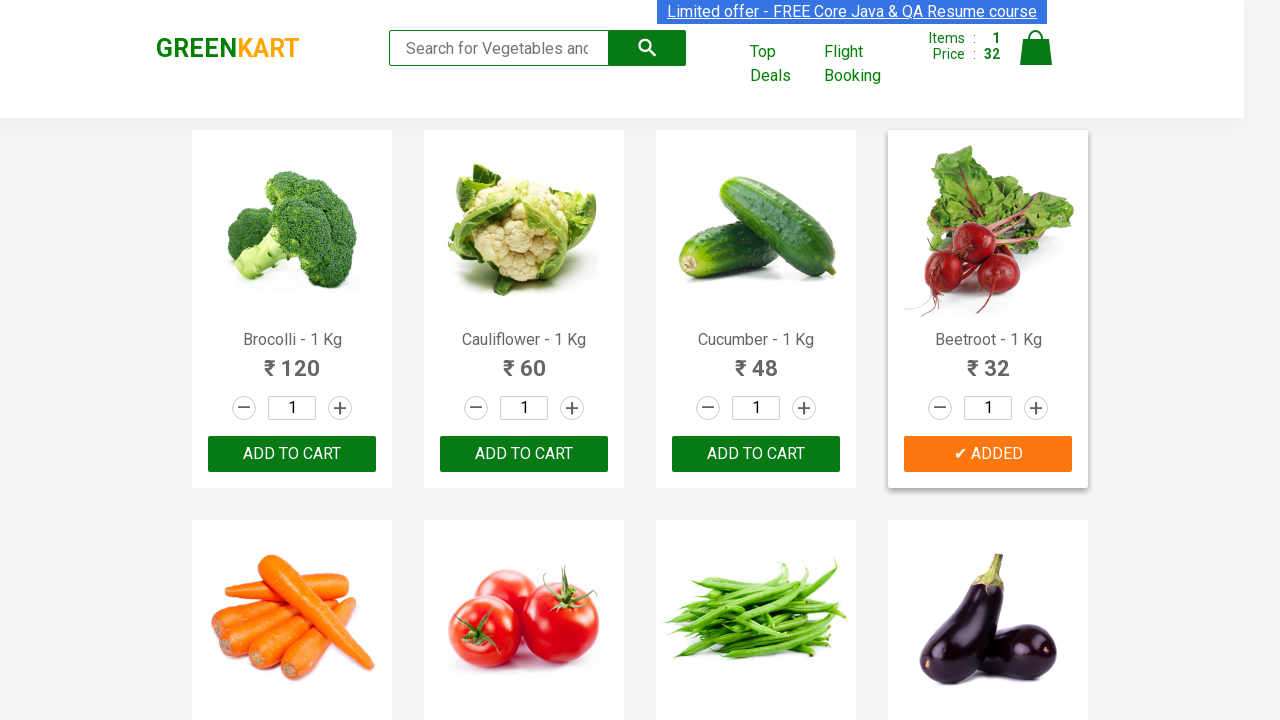